Tests checkbox functionality by toggling checkboxes and verifying their states

Starting URL: http://the-internet.herokuapp.com/checkboxes

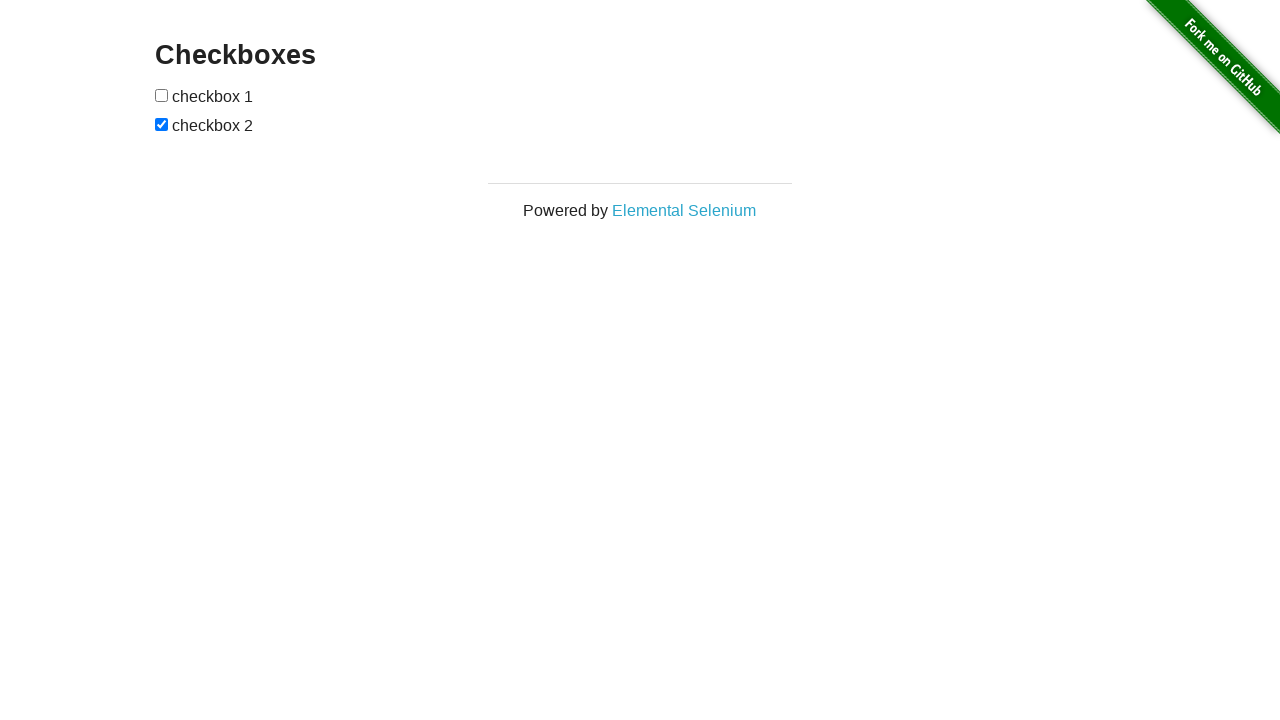

Navigated to checkbox test page
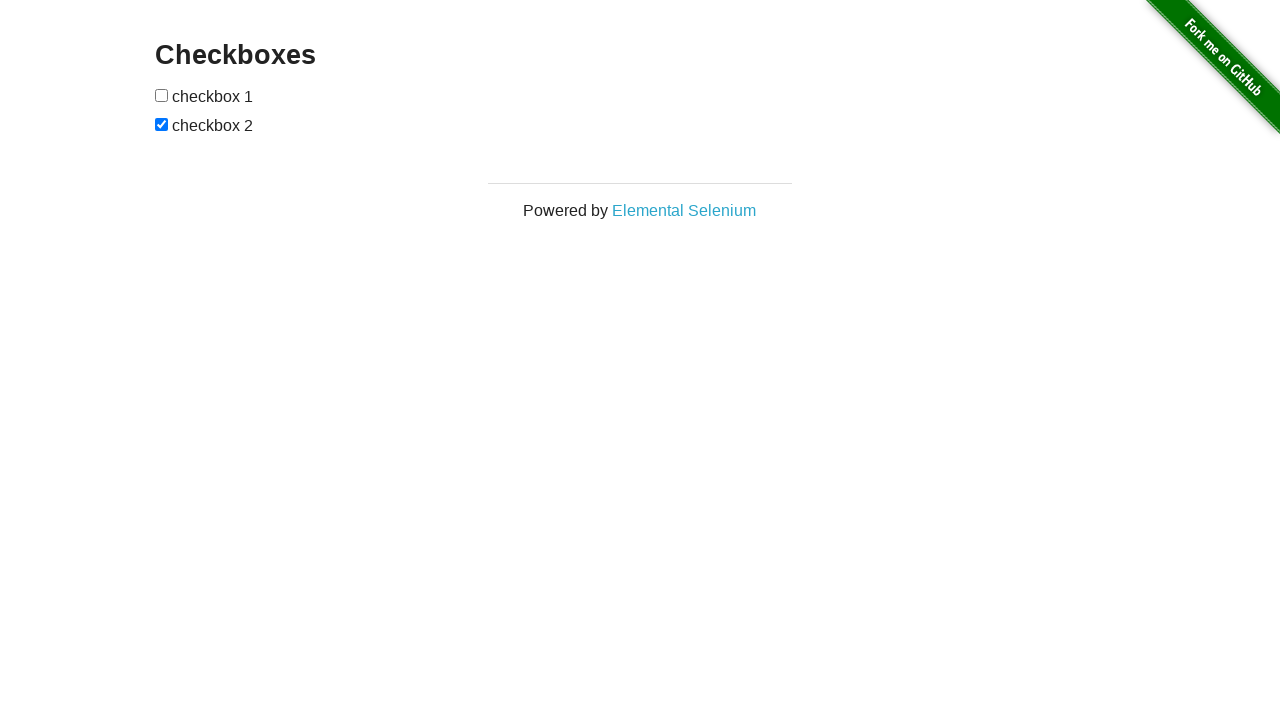

Located first and second checkbox elements
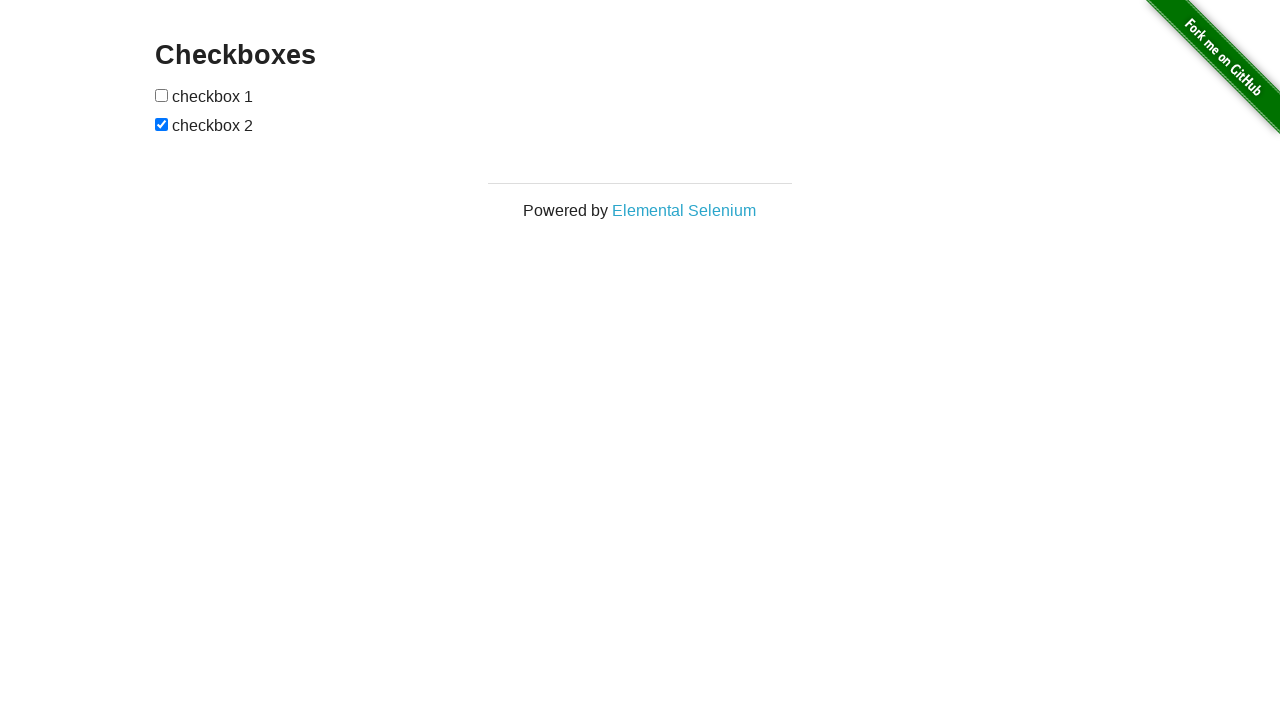

Verified first checkbox is unchecked initially
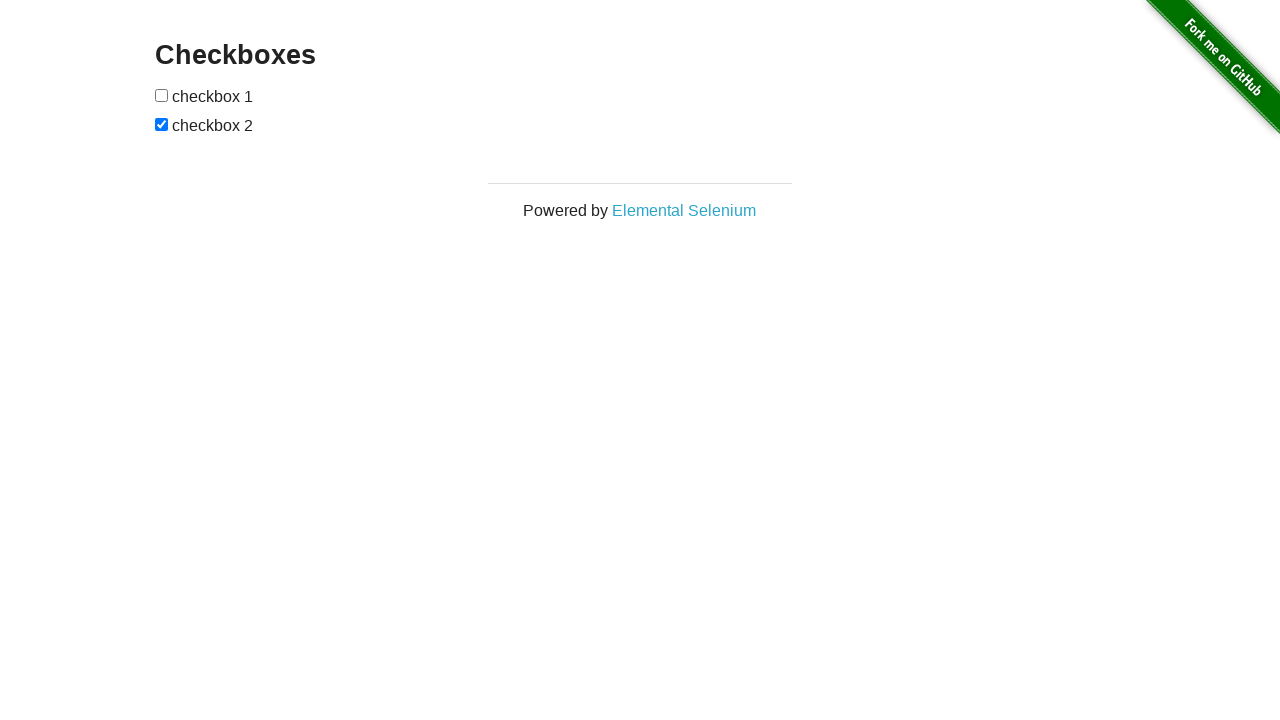

Clicked first checkbox to toggle it at (162, 95) on xpath=//*[@id='checkboxes']/input[1]
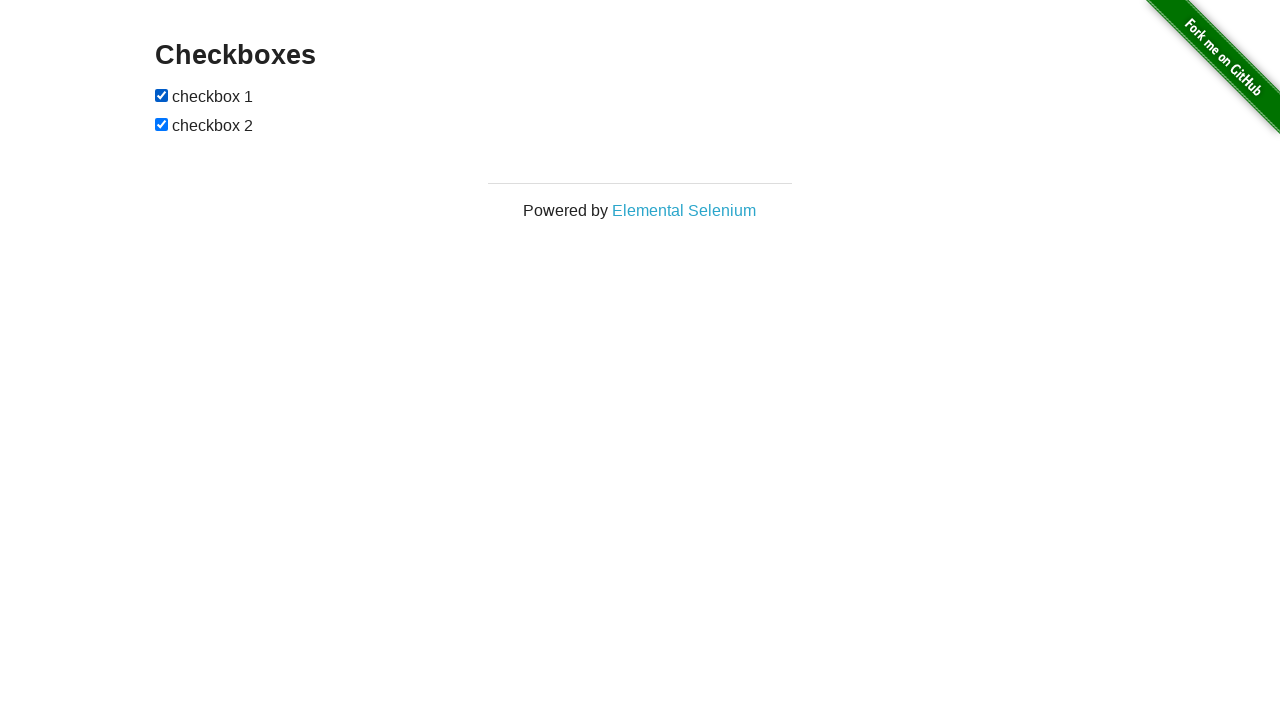

Verified first checkbox is now checked
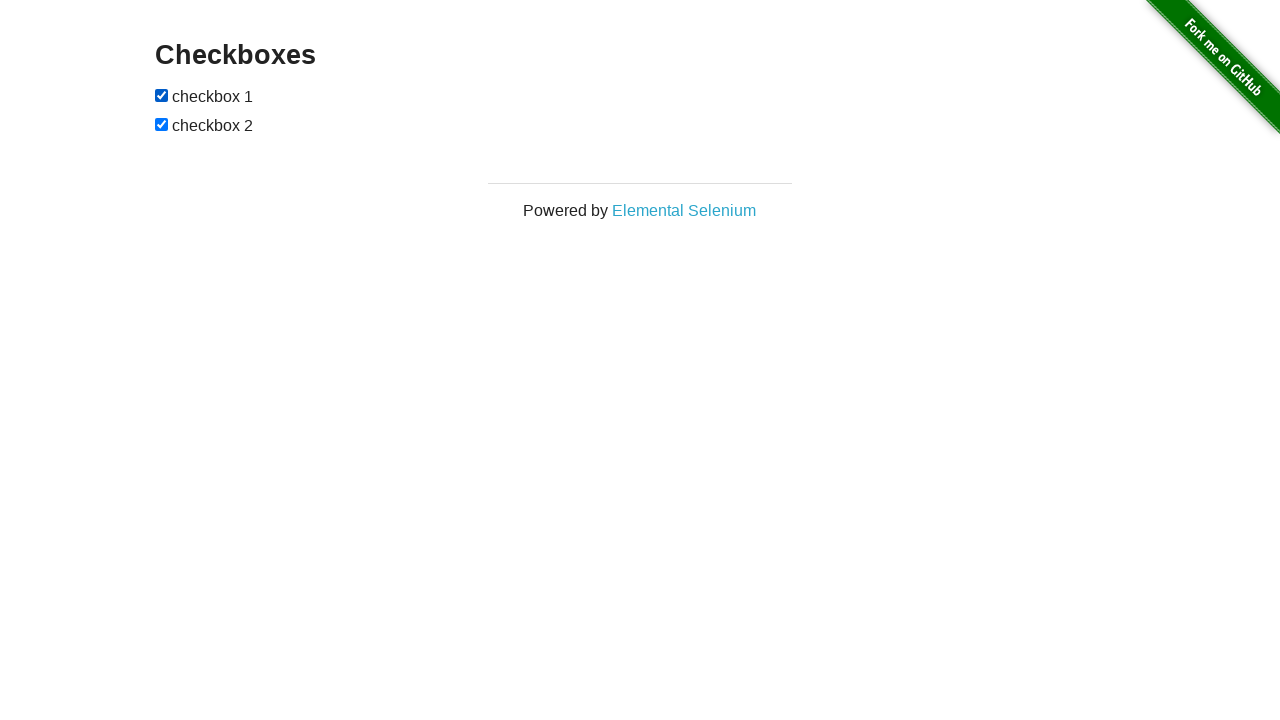

Verified second checkbox is checked initially
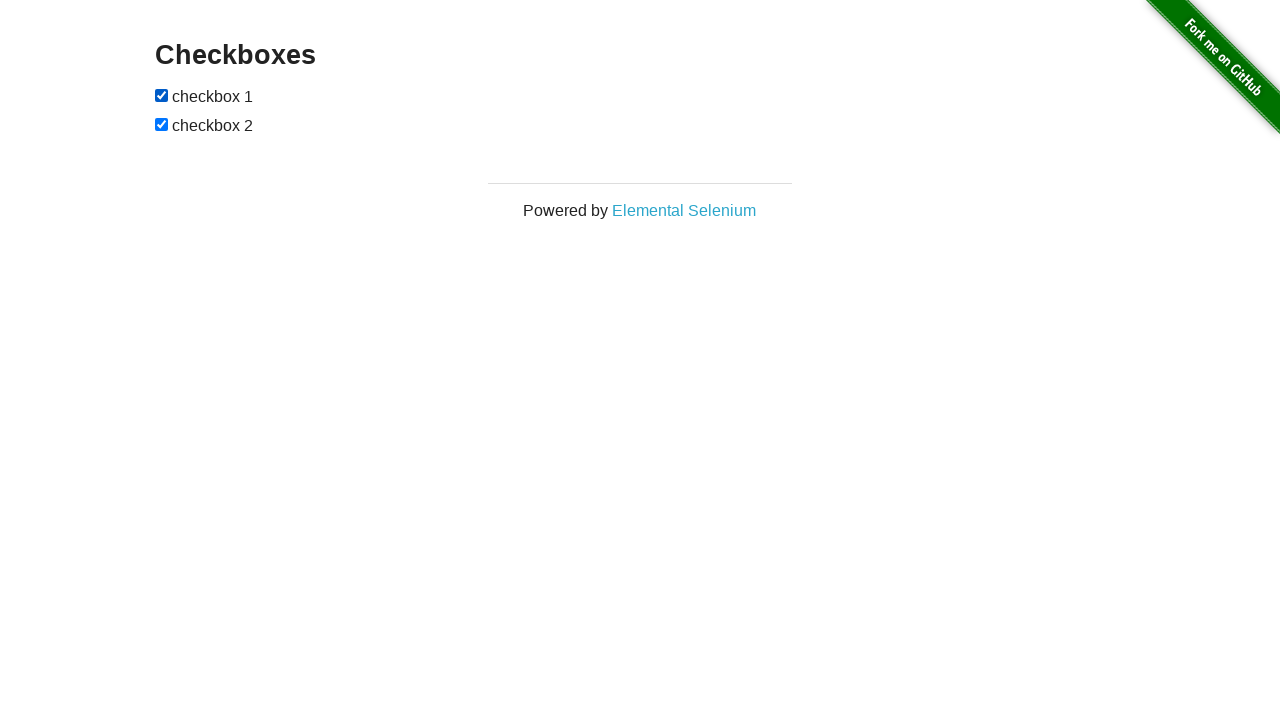

Clicked second checkbox to toggle it at (162, 124) on xpath=//*[@id='checkboxes']/input[2]
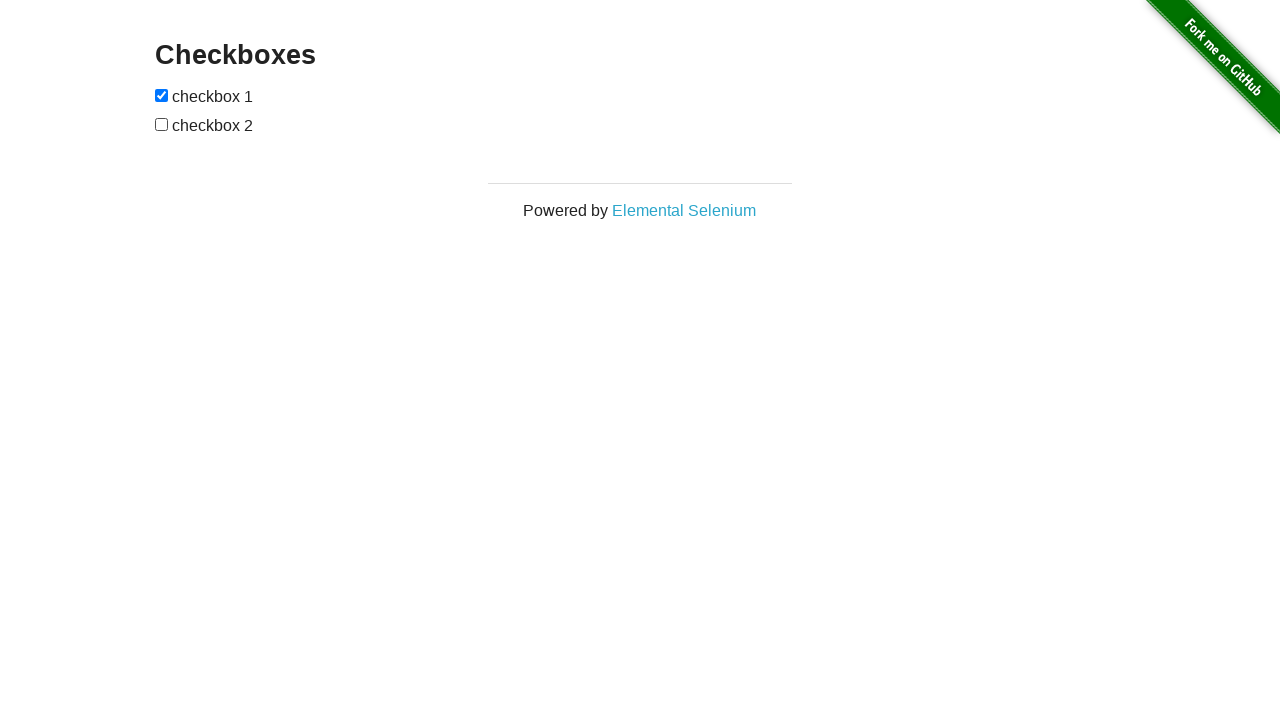

Verified second checkbox is now unchecked
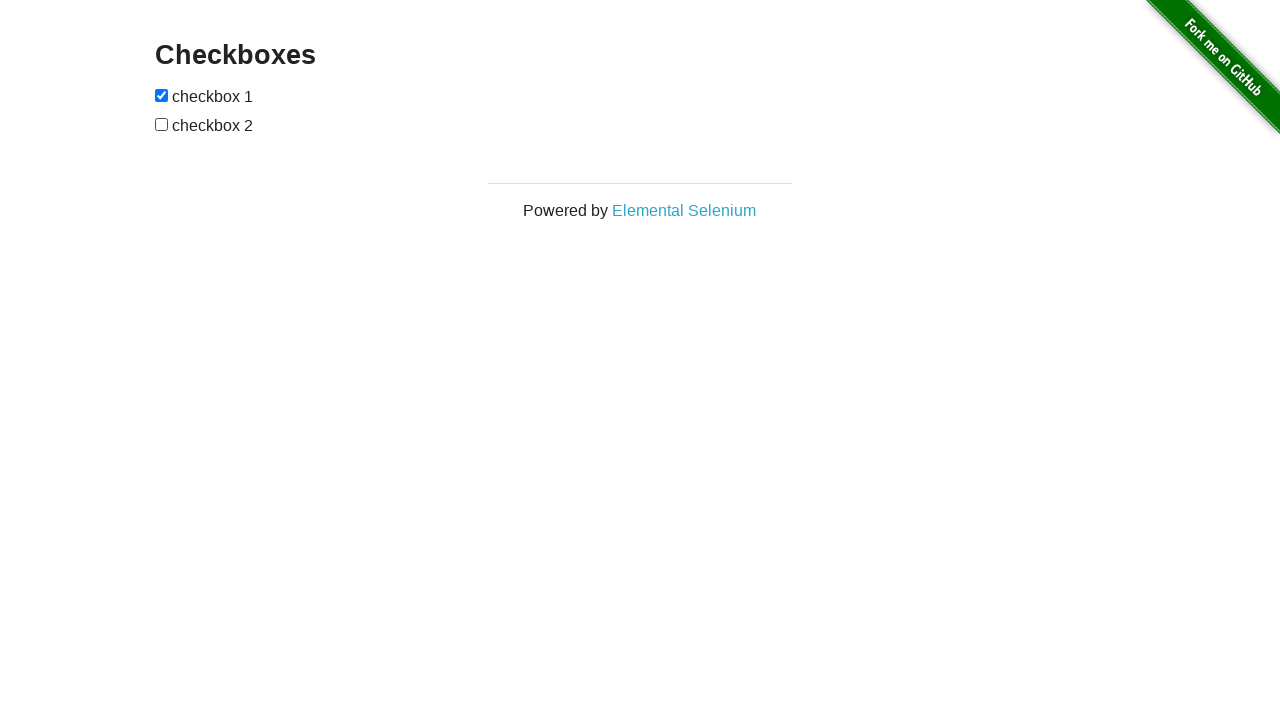

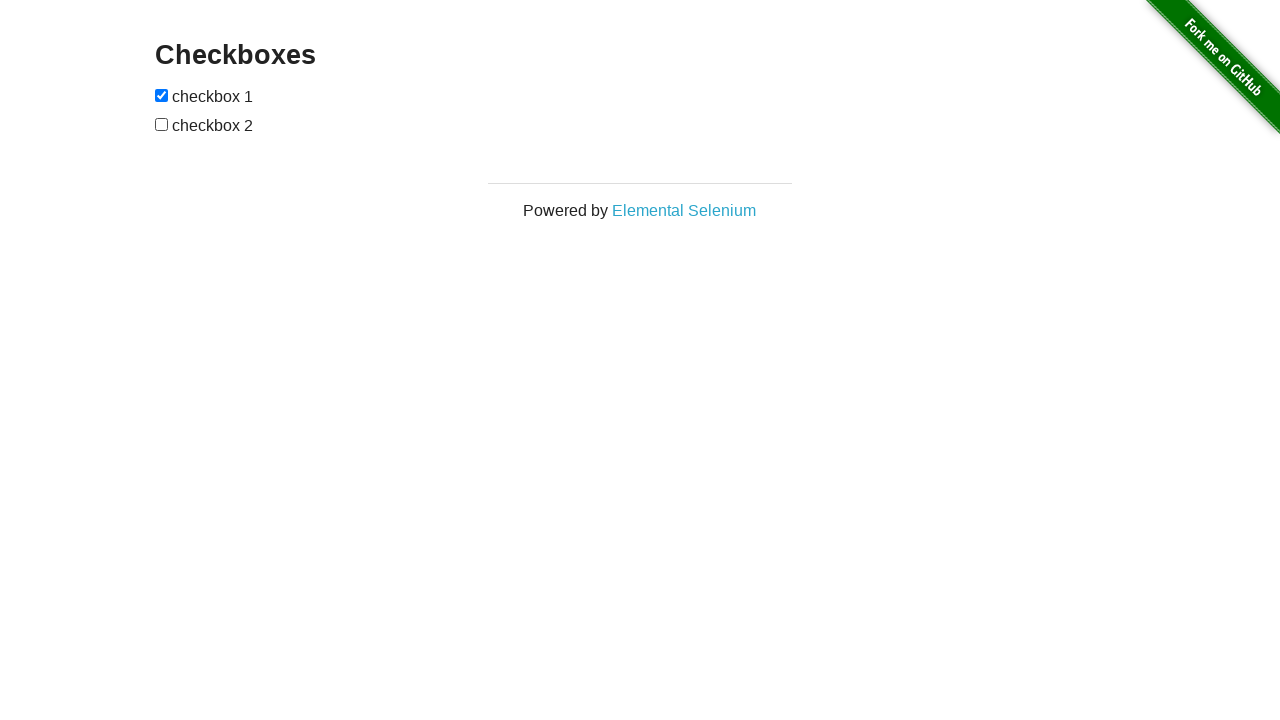